Tests dynamic controls page by clicking on the remove/add button for a checkbox element and verifying the checkbox visibility changes

Starting URL: https://the-internet.herokuapp.com/

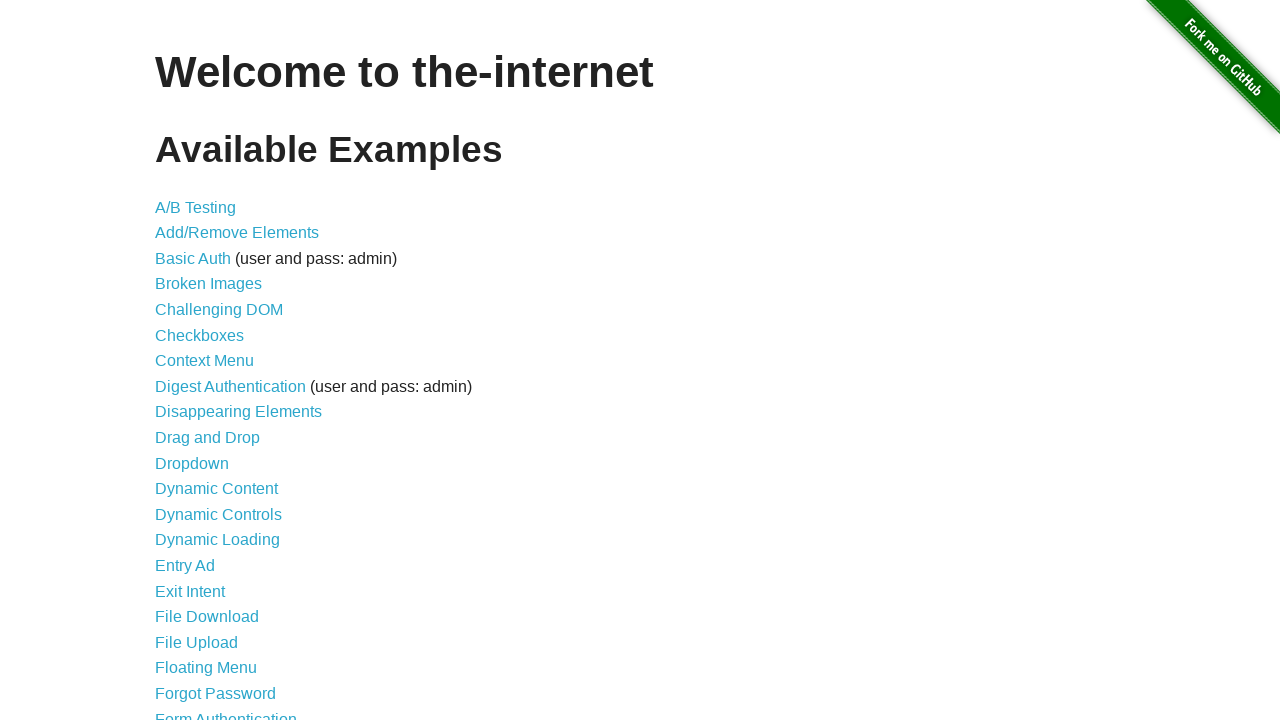

Clicked on Dynamic Controls link at (218, 514) on xpath=//a[contains(text(),'Dynamic Controls')]
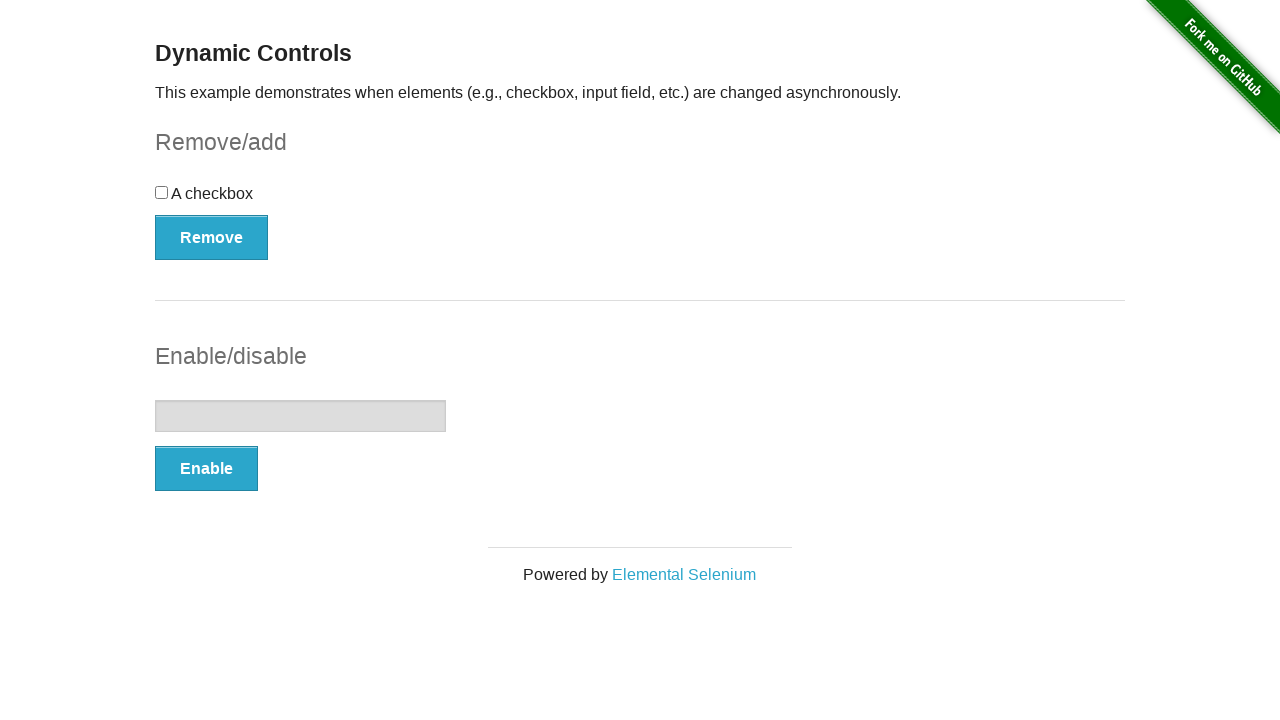

Clicked Remove button for checkbox at (212, 237) on xpath=//*[@id='checkbox-example']/button
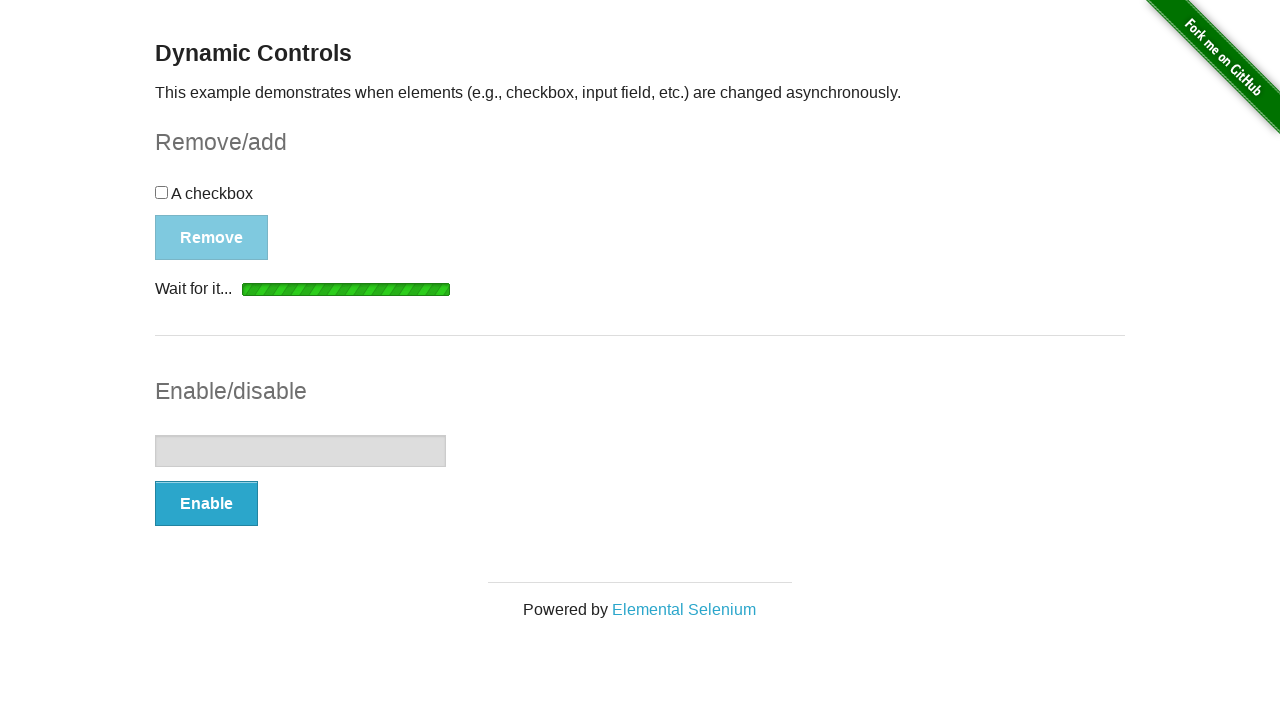

Waited for button to change to 'Add' status
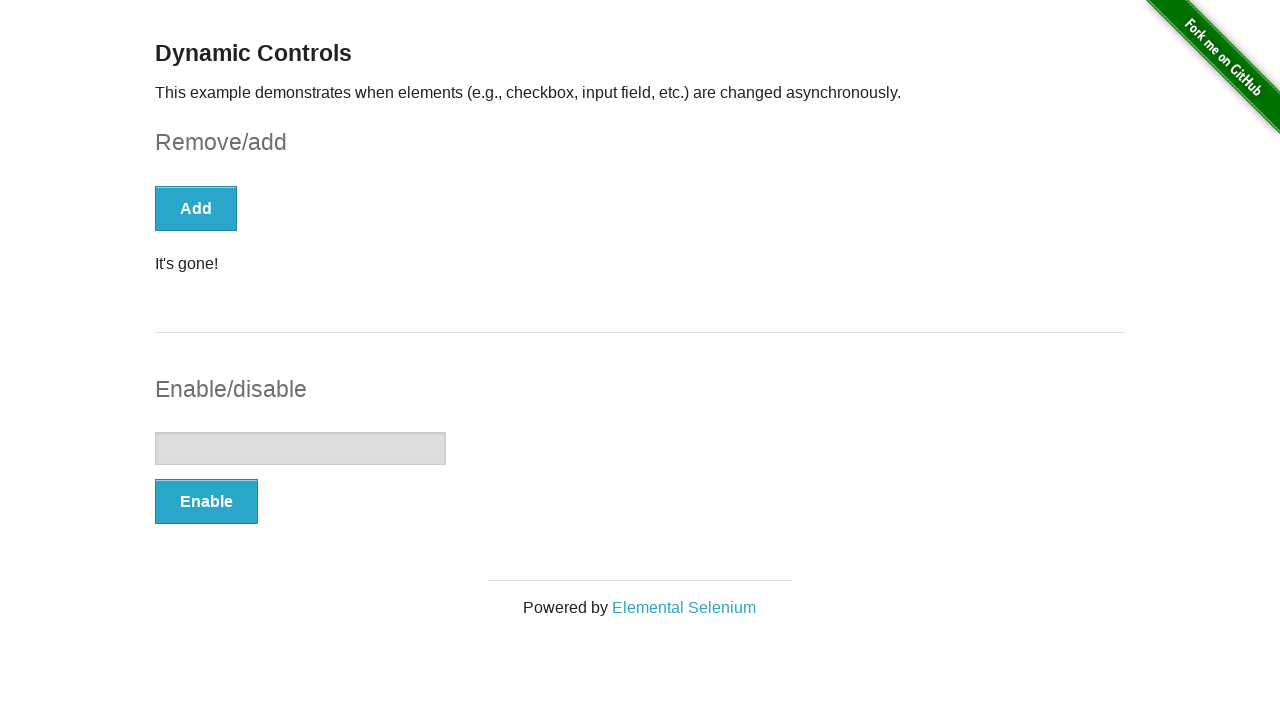

Verified checkbox is no longer visible
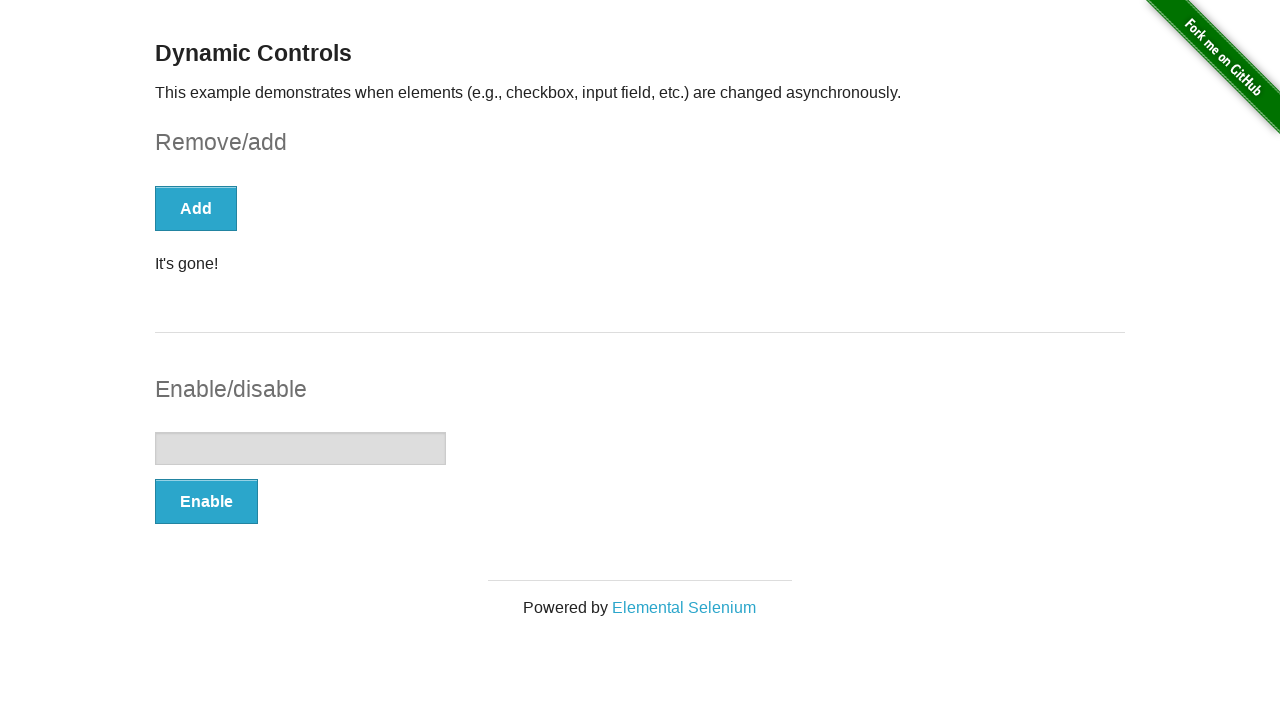

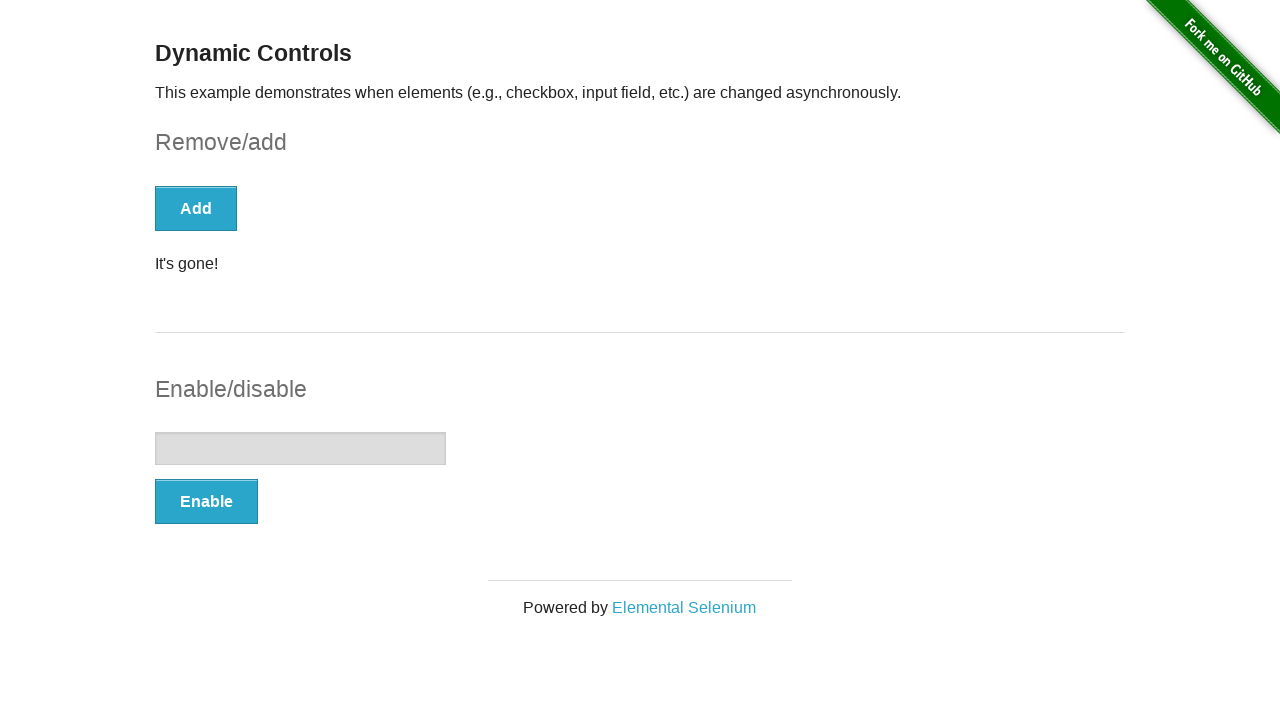